Tests tracking elements that appear and disappear dynamically by clicking remove/add buttons and verifying checkbox visibility states

Starting URL: http://the-internet.herokuapp.com/dynamic_controls

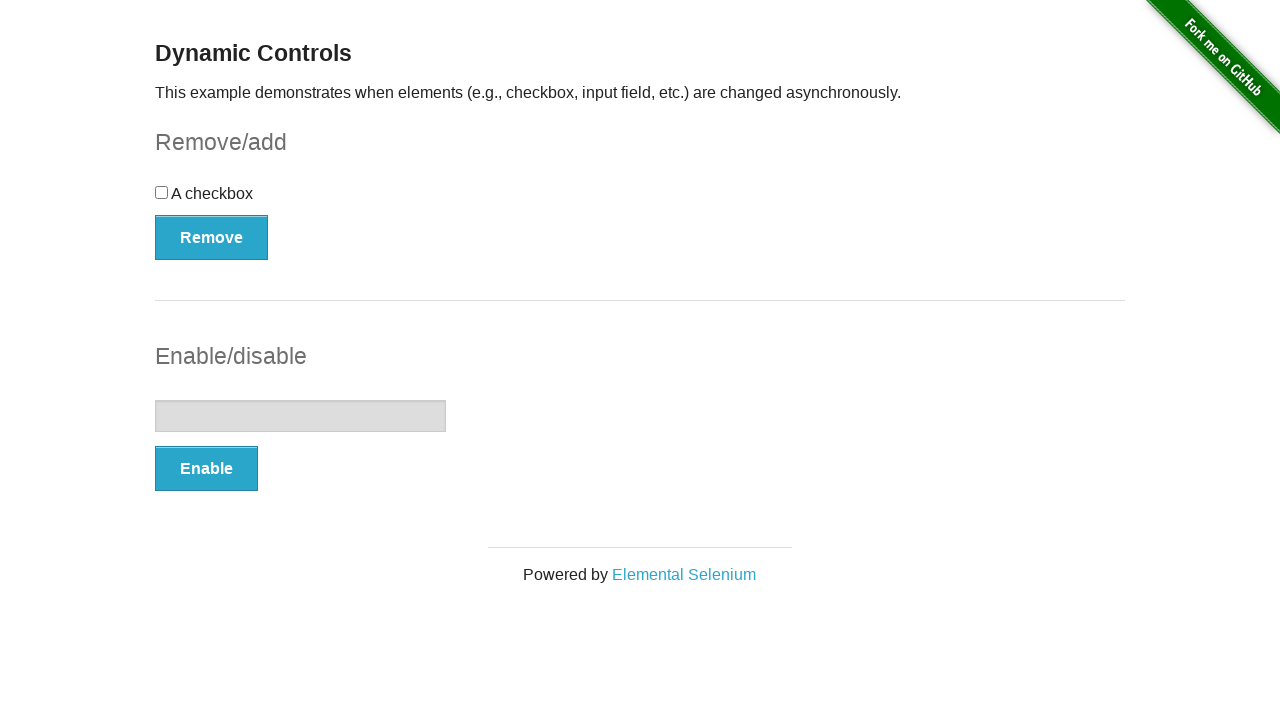

Verified checkbox is initially visible
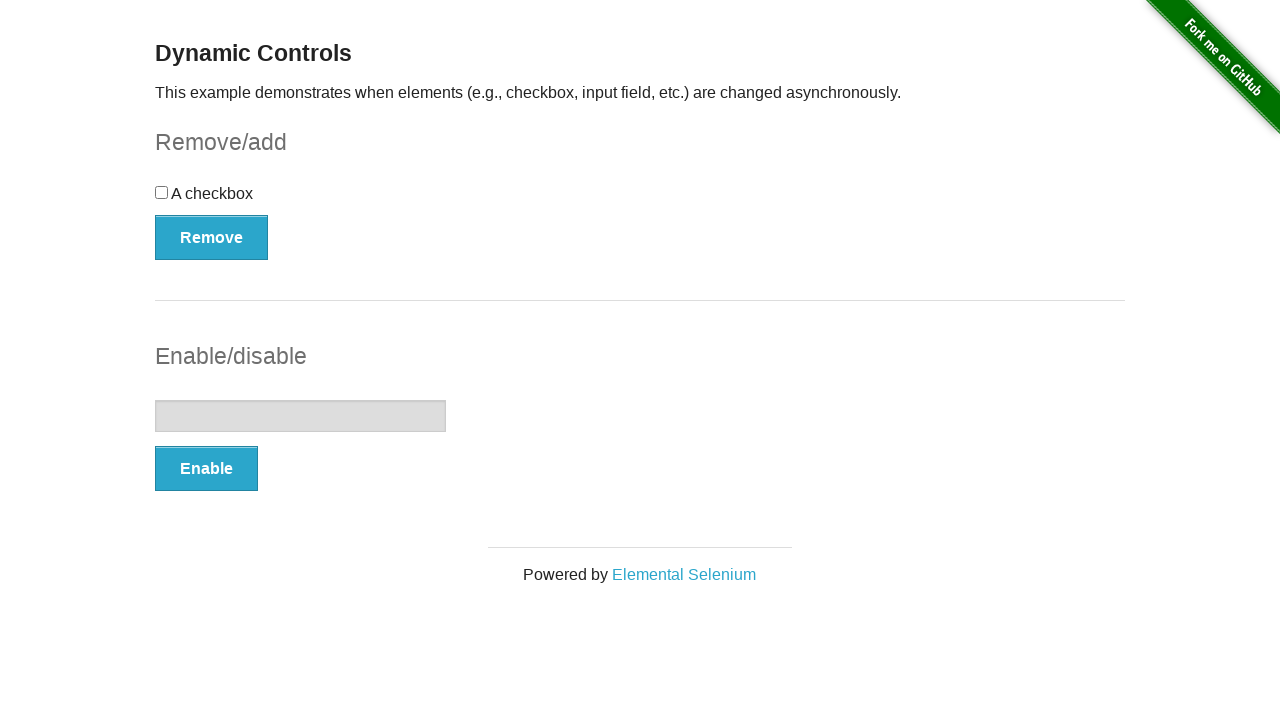

Clicked Remove button to remove the checkbox at (212, 237) on button:has-text('Remove')
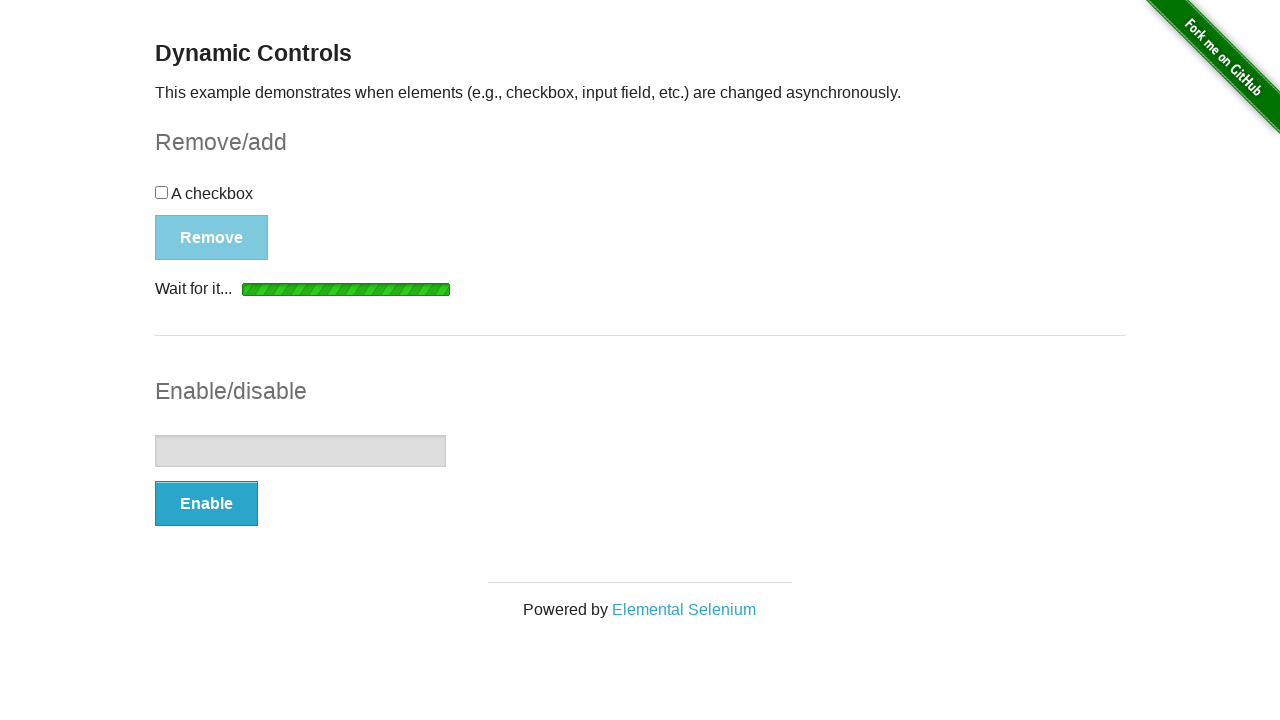

Verified checkbox disappeared after clicking Remove
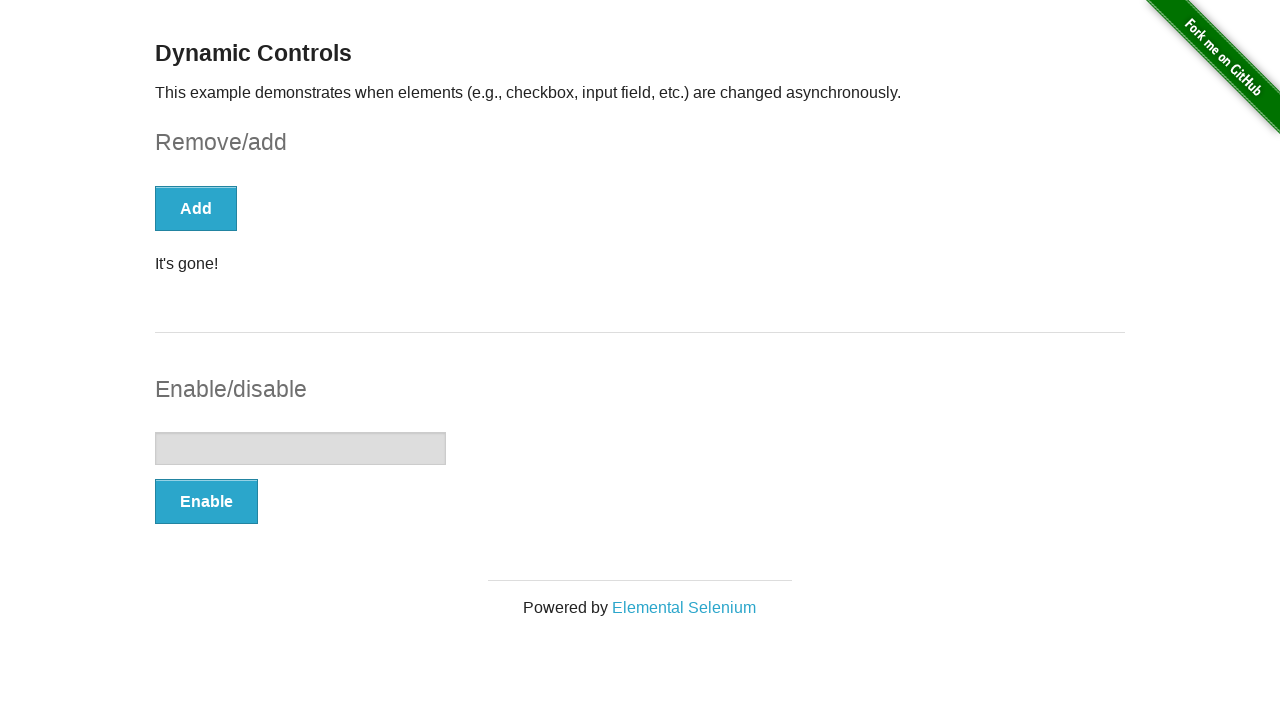

Clicked Add button to bring checkbox back at (196, 208) on button:has-text('Add')
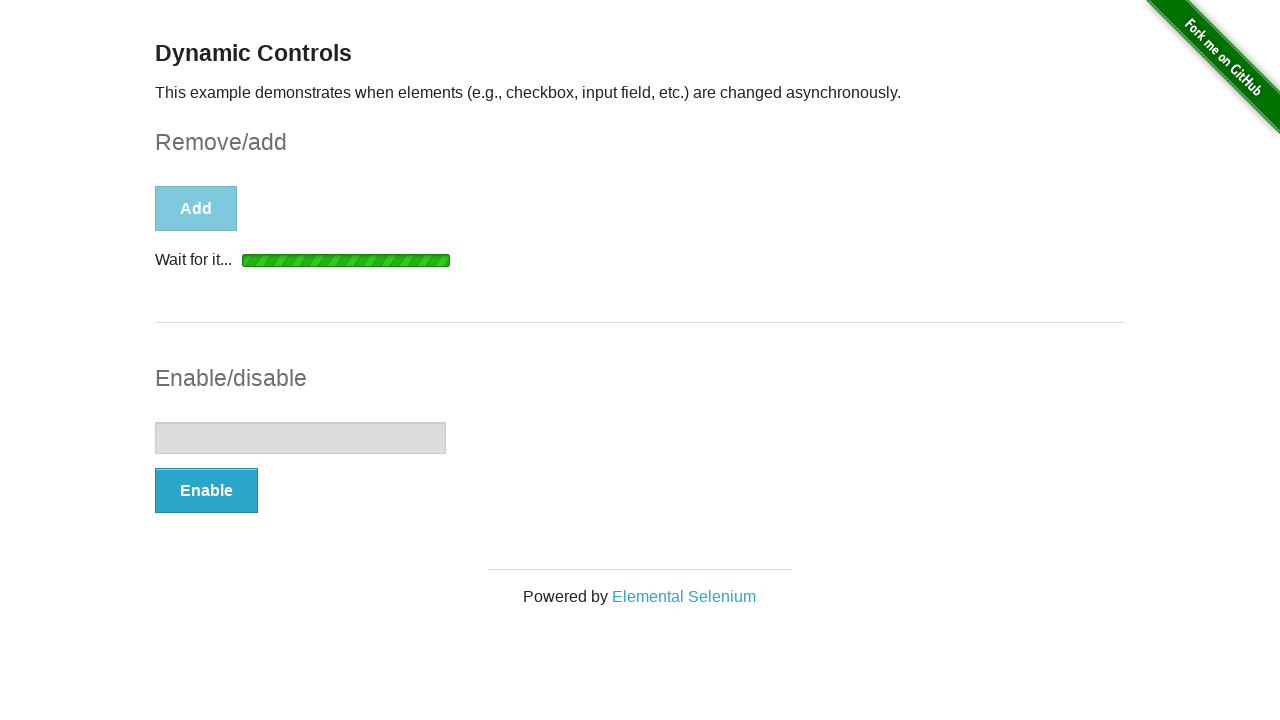

Verified checkbox reappeared after clicking Add
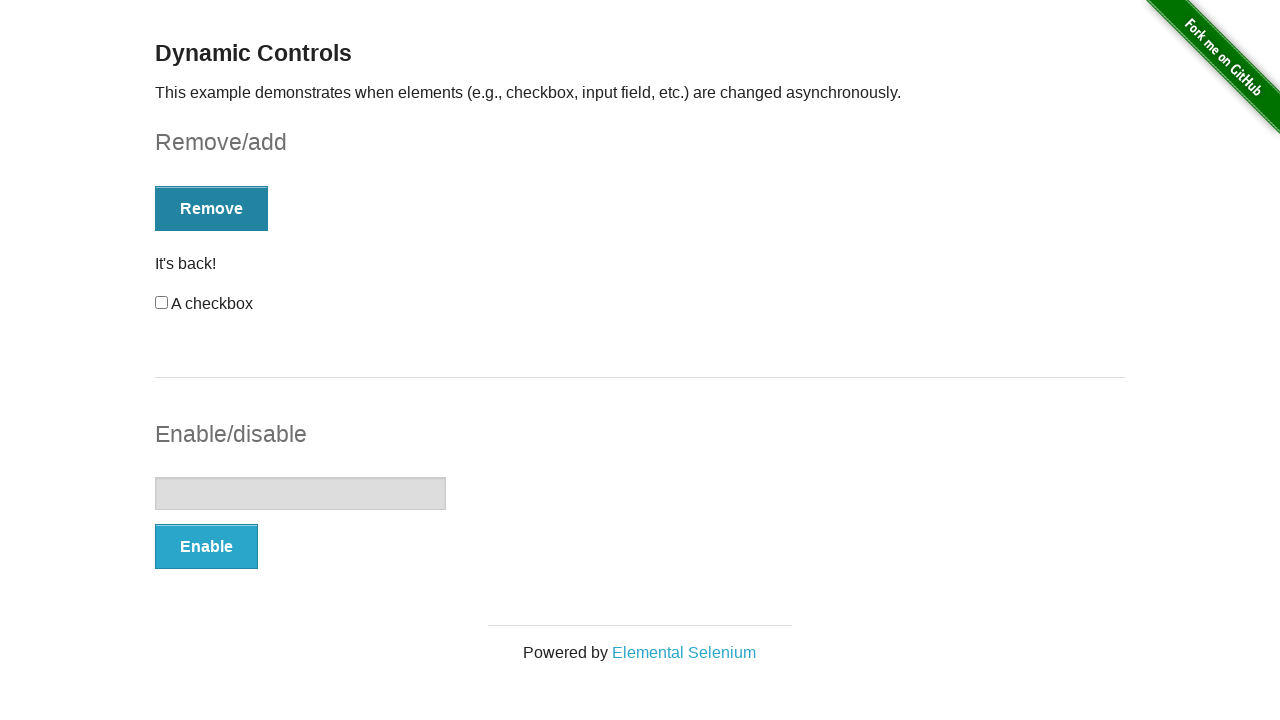

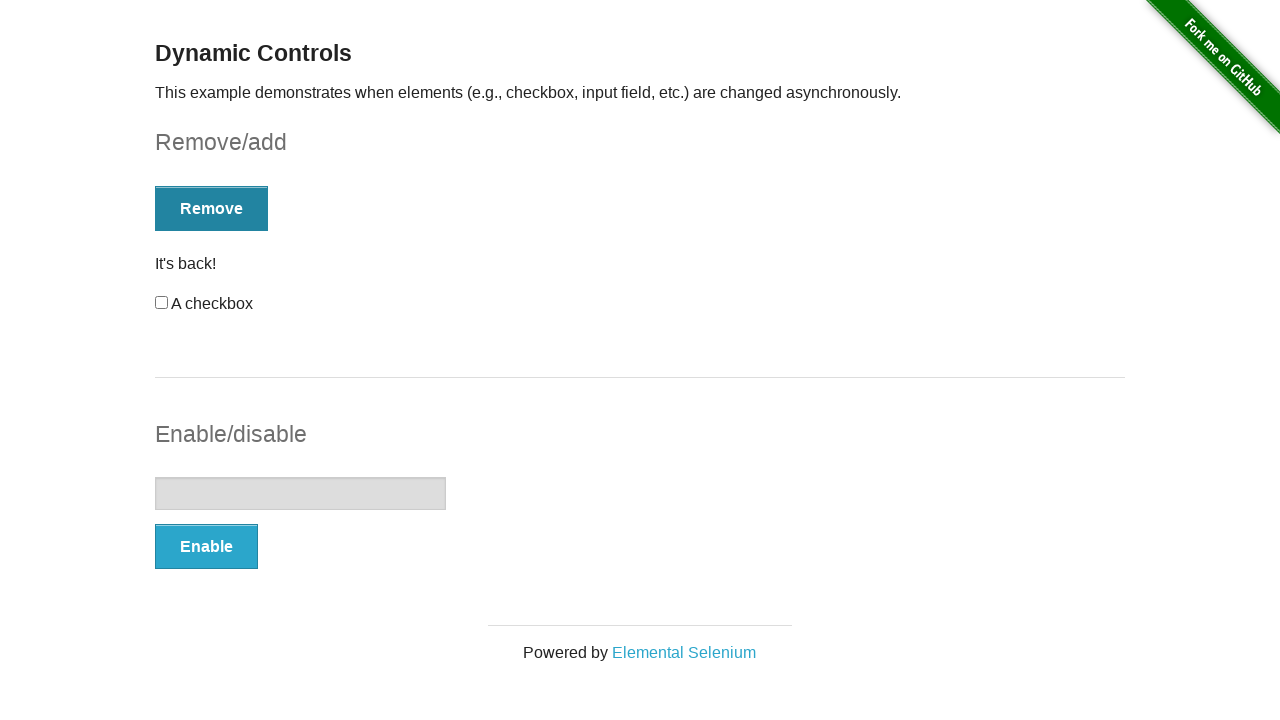